Tests that the currently applied filter link is highlighted

Starting URL: https://demo.playwright.dev/todomvc

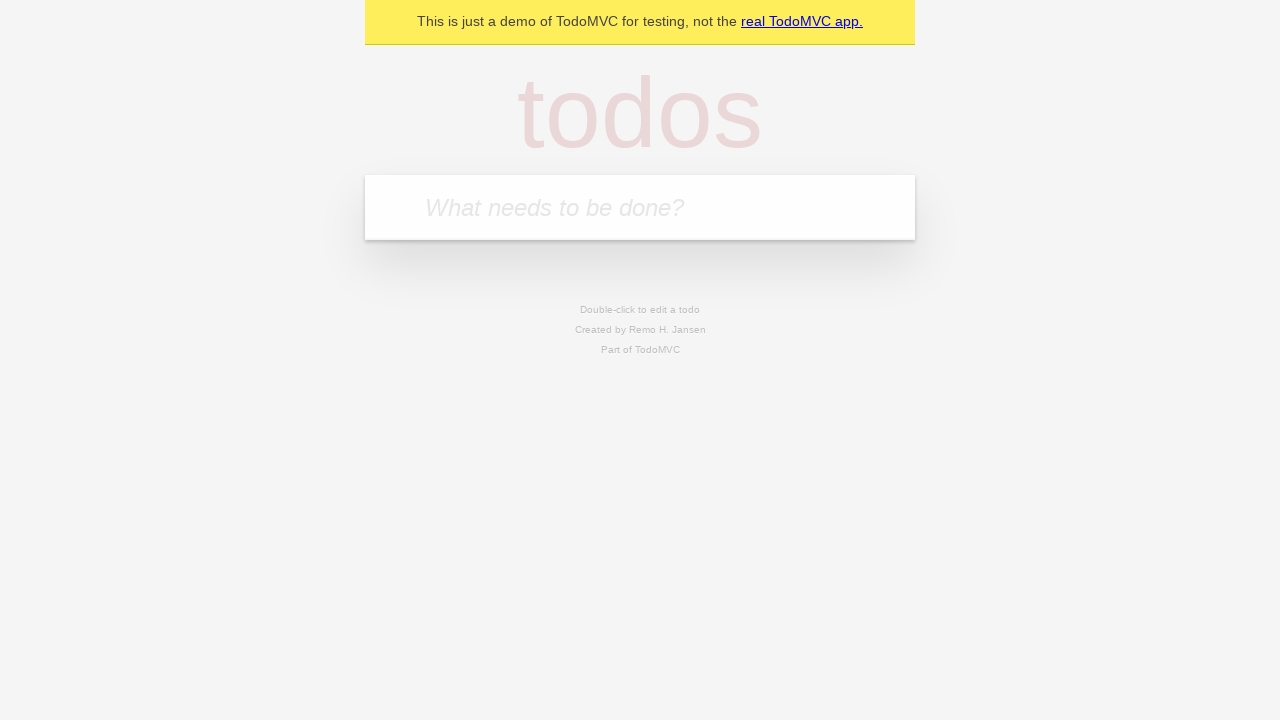

Filled todo input with 'buy some cheese' on internal:attr=[placeholder="What needs to be done?"i]
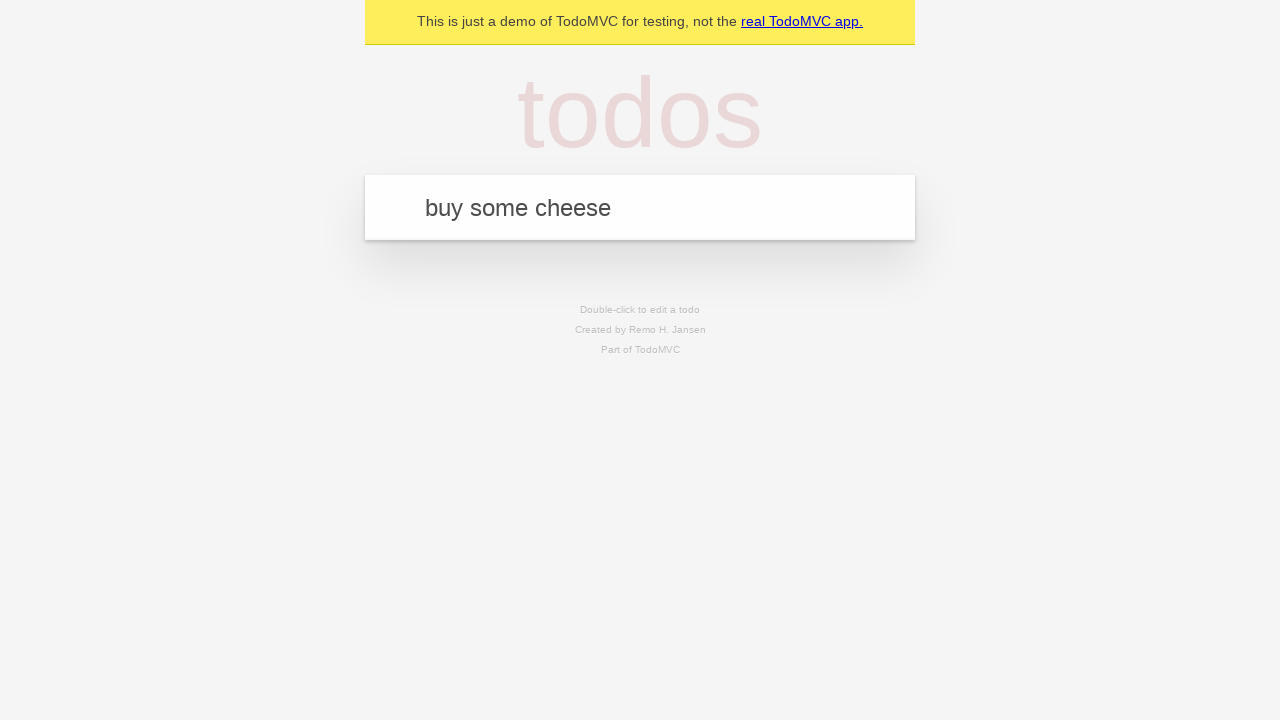

Pressed Enter to create first todo on internal:attr=[placeholder="What needs to be done?"i]
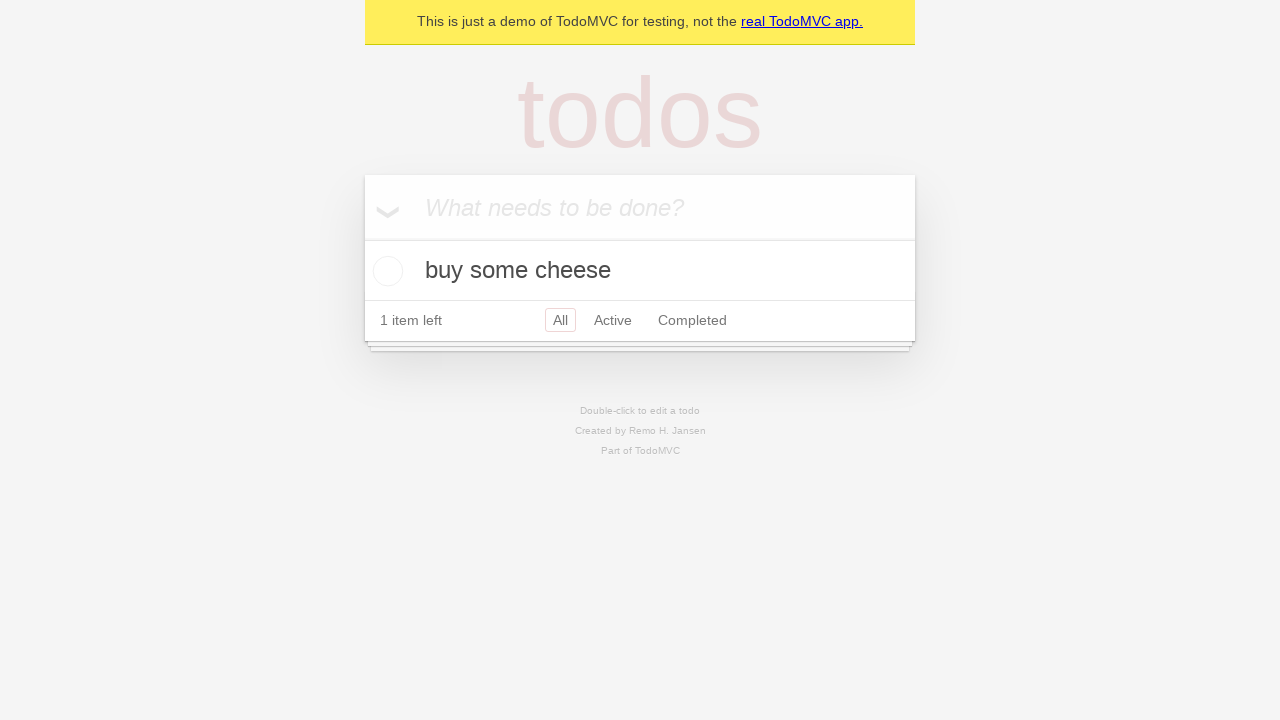

Filled todo input with 'feed the cat' on internal:attr=[placeholder="What needs to be done?"i]
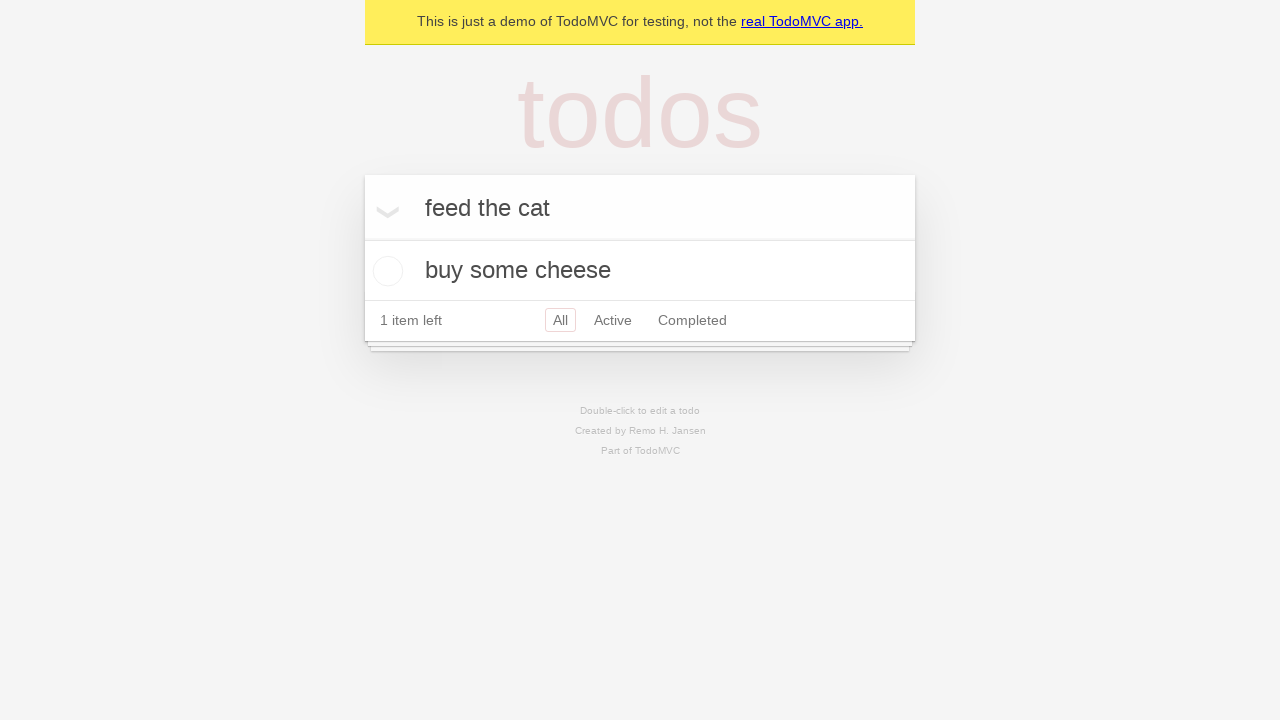

Pressed Enter to create second todo on internal:attr=[placeholder="What needs to be done?"i]
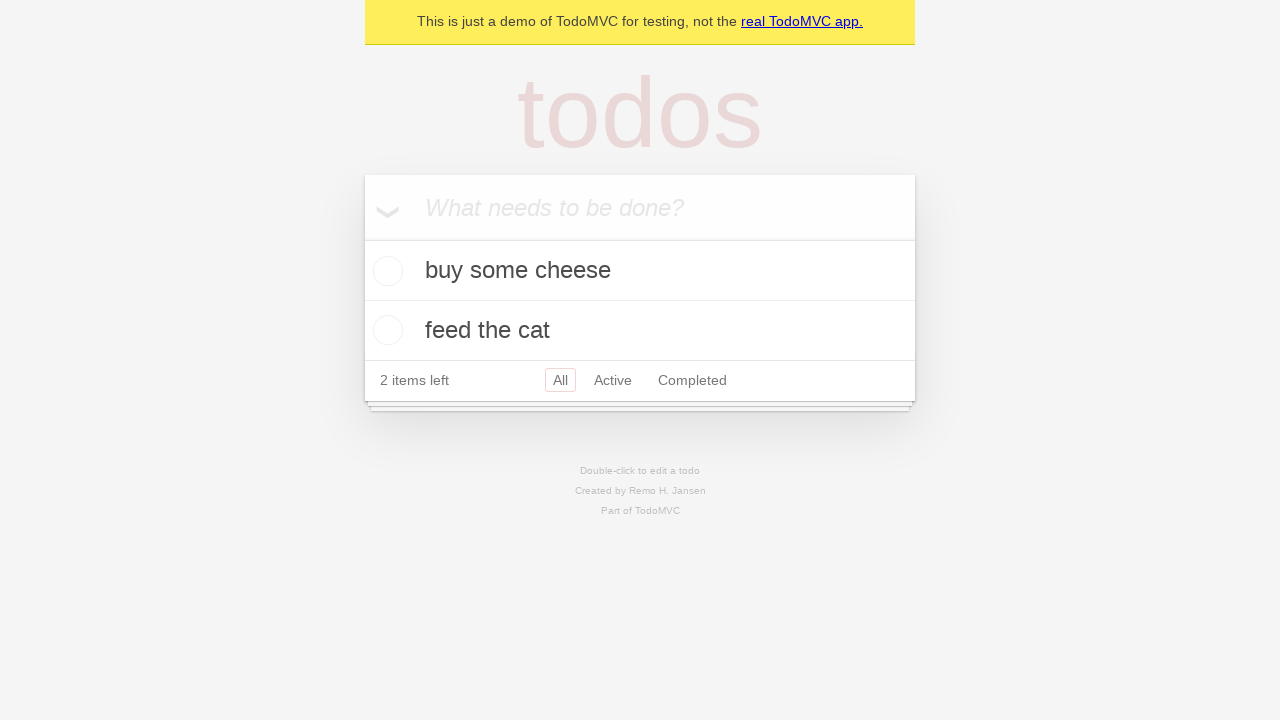

Filled todo input with 'book a doctors appointment' on internal:attr=[placeholder="What needs to be done?"i]
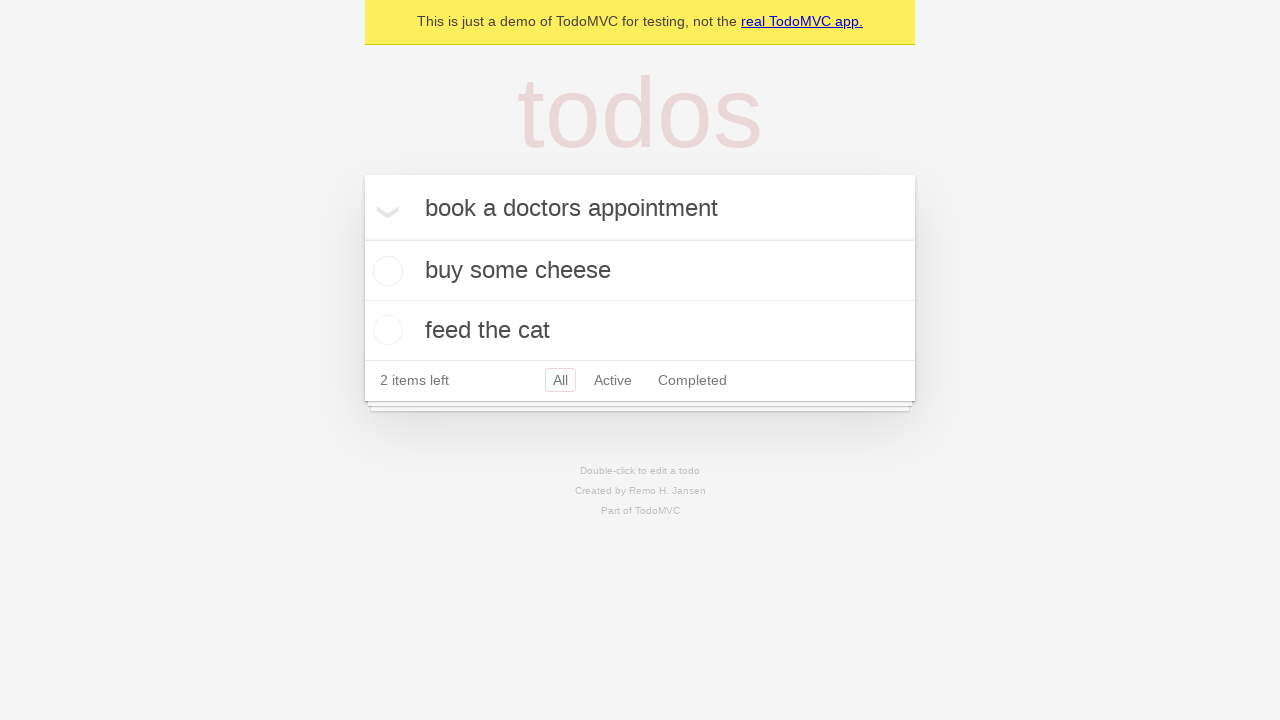

Pressed Enter to create third todo on internal:attr=[placeholder="What needs to be done?"i]
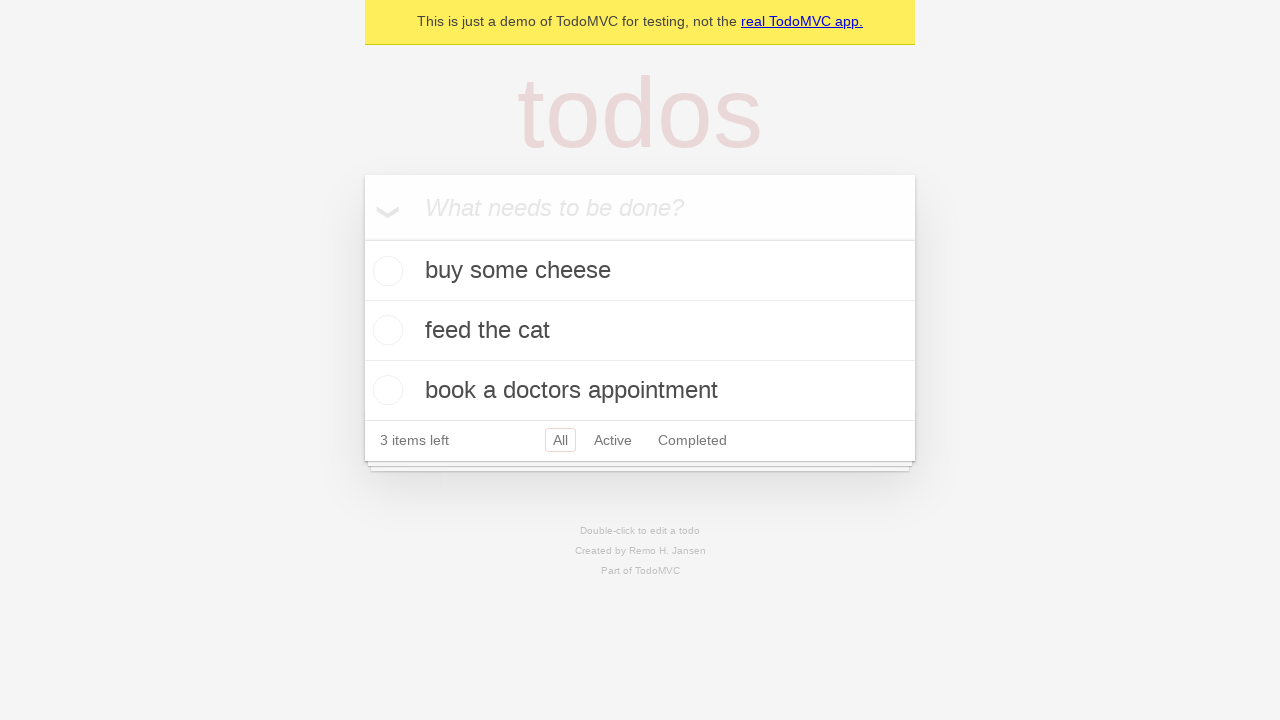

Clicked Active filter link at (613, 440) on internal:role=link[name="Active"i]
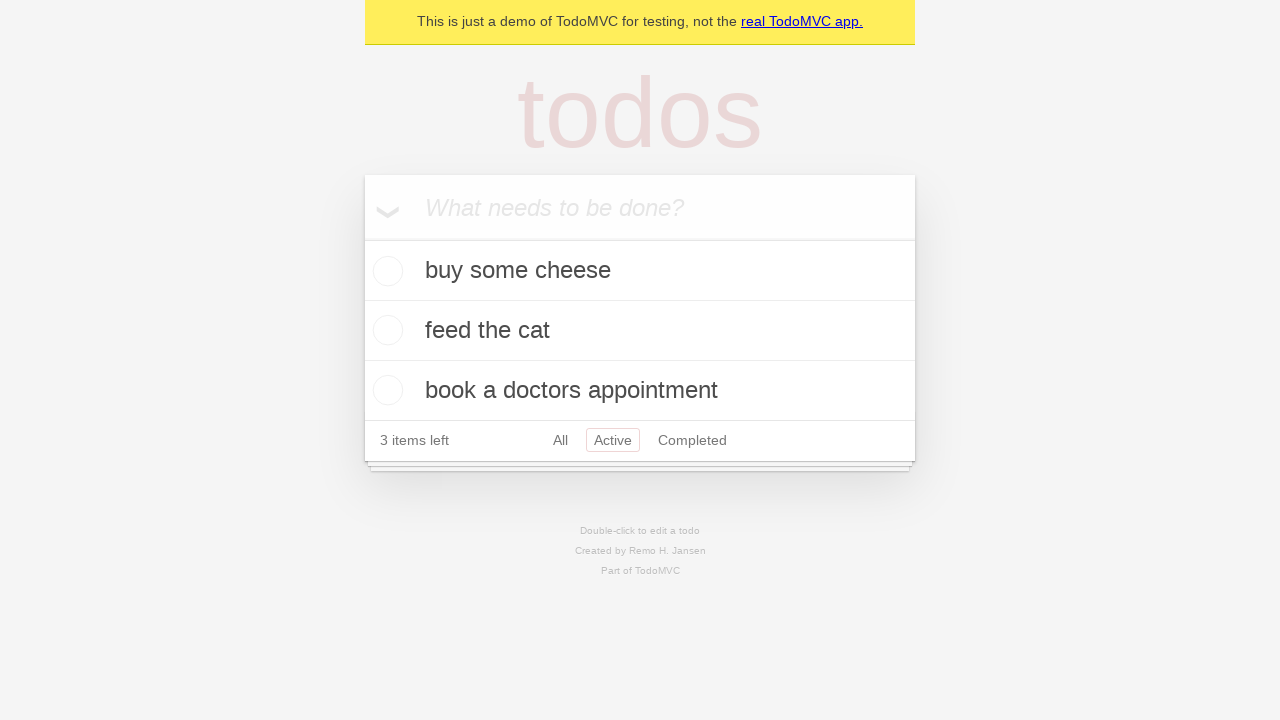

Clicked Completed filter link to verify it highlights as currently applied filter at (692, 440) on internal:role=link[name="Completed"i]
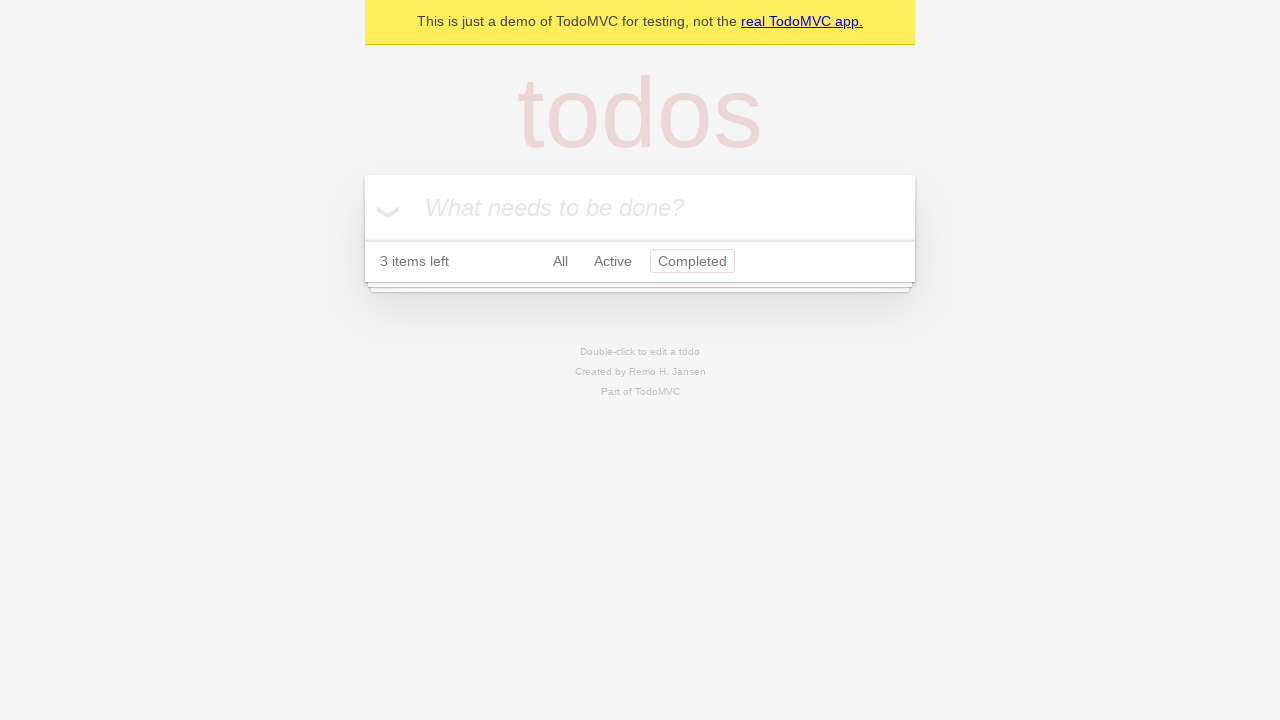

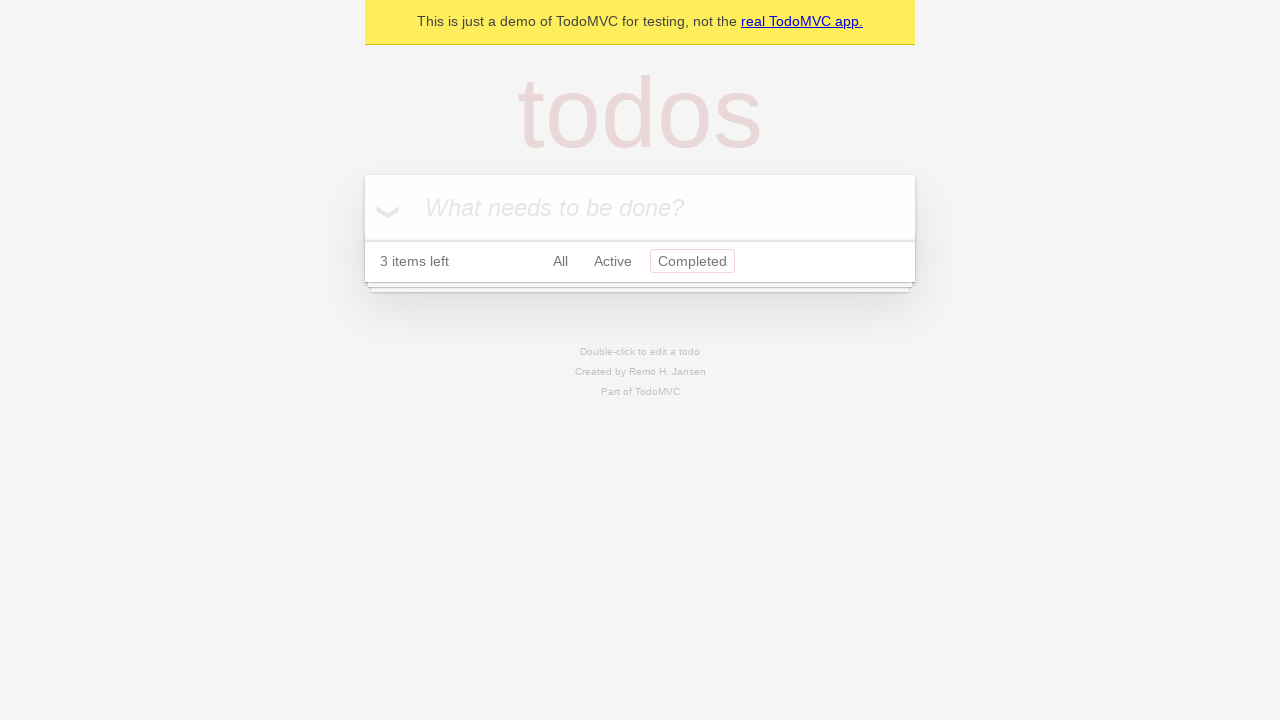